Tests page scrolling functionality by scrolling down the page twice using PAGE_DOWN key and then scrolling back up once using PAGE_UP key on the Selenium website.

Starting URL: https://www.selenium.dev/

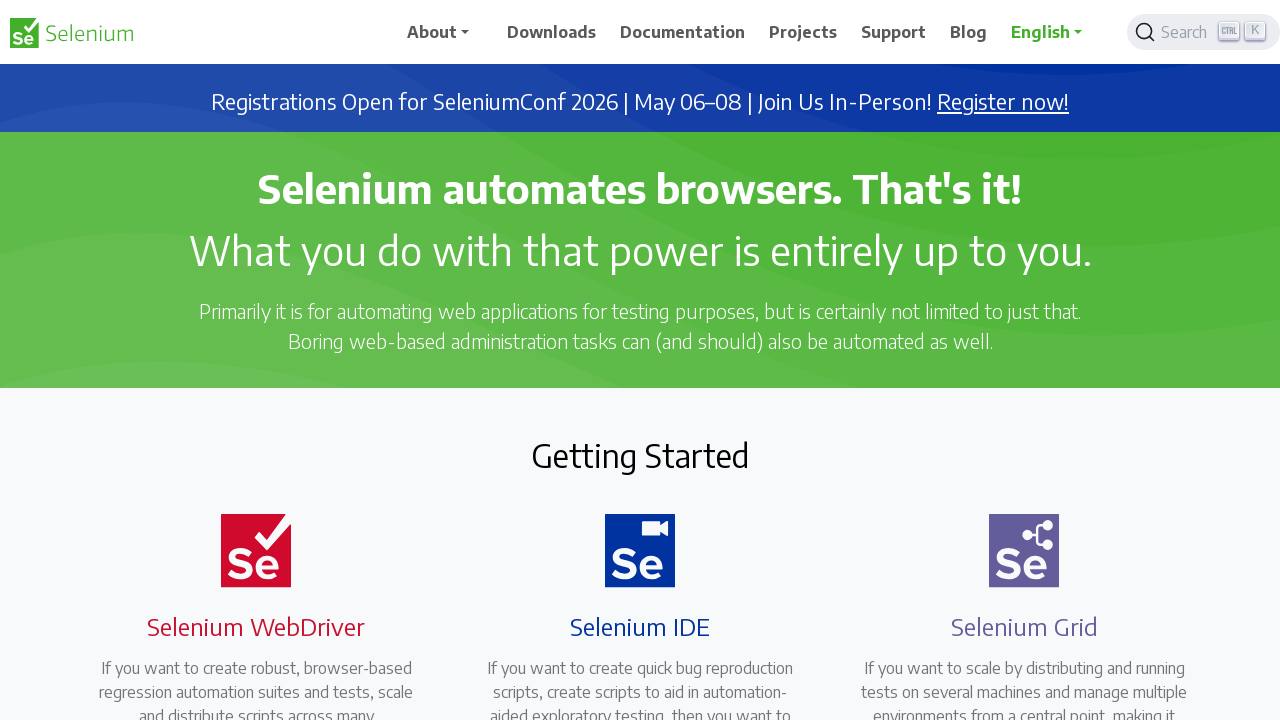

Scrolled down the page using PAGE_DOWN key
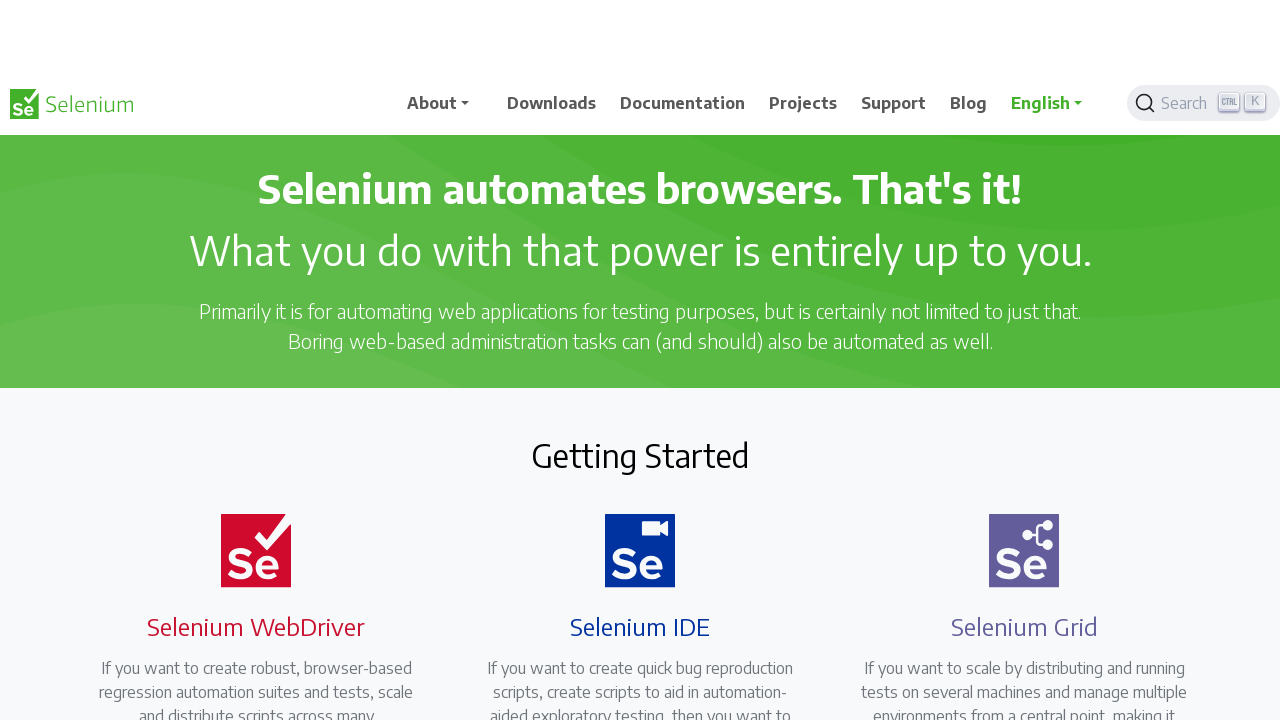

Scrolled down the page again using PAGE_DOWN key
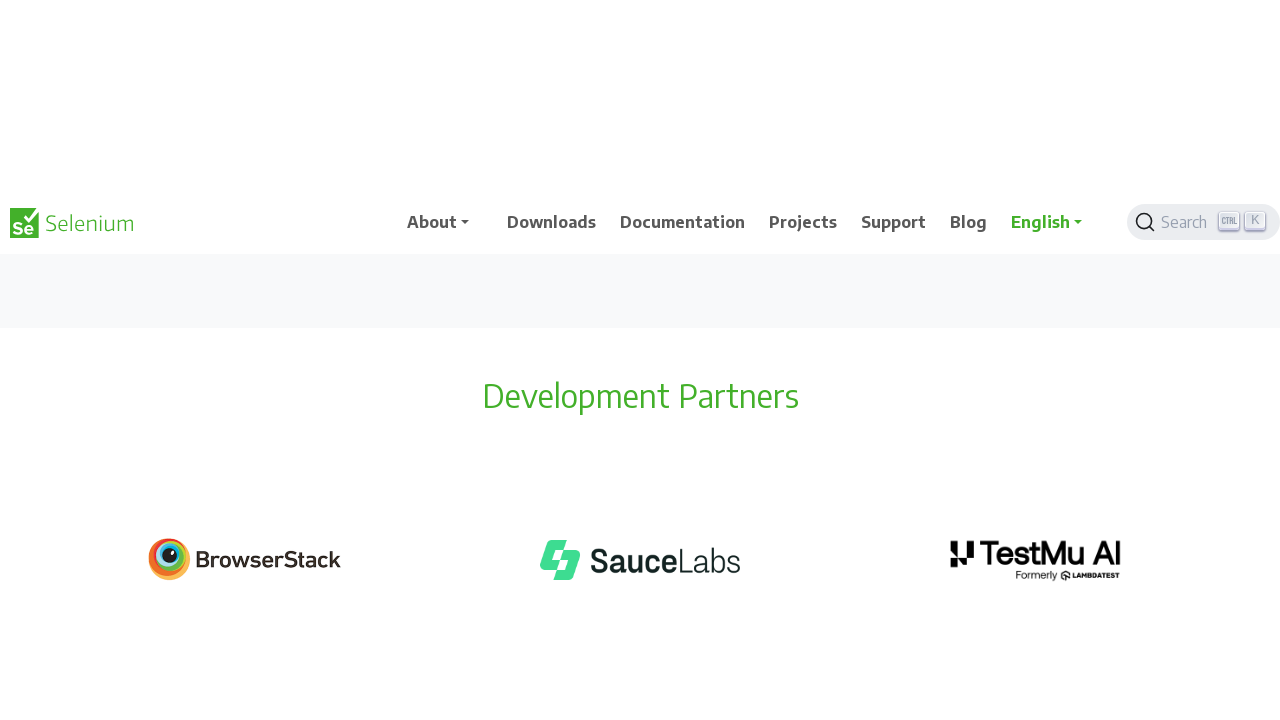

Scrolled back up the page using PAGE_UP key
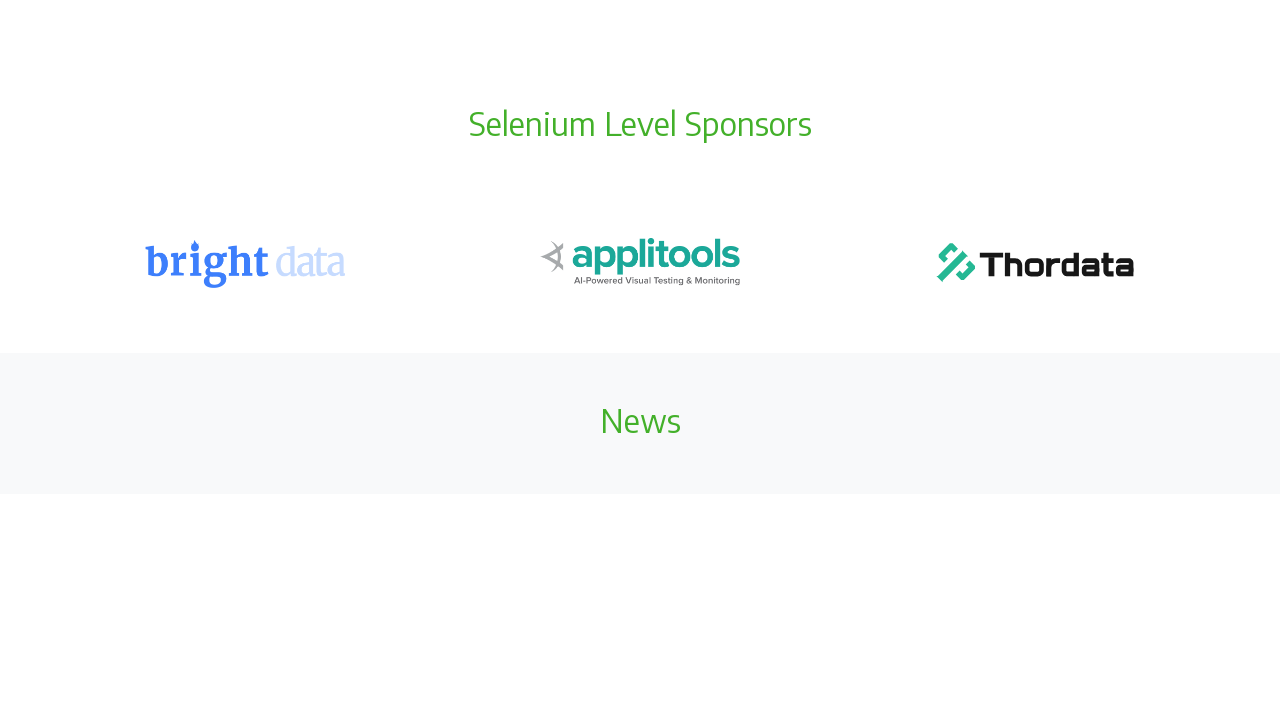

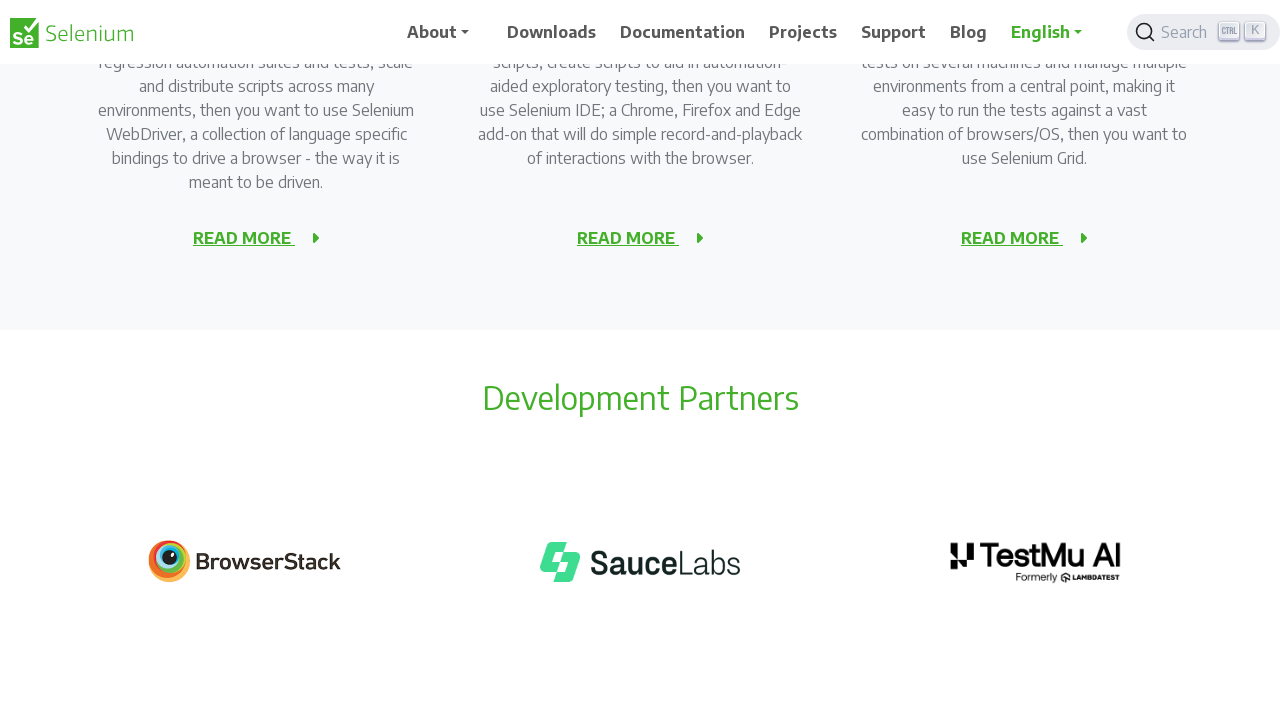